Tests clicking on promotional banner and verifying navigation to all products page

Starting URL: http://intershop5.skillbox.ru/

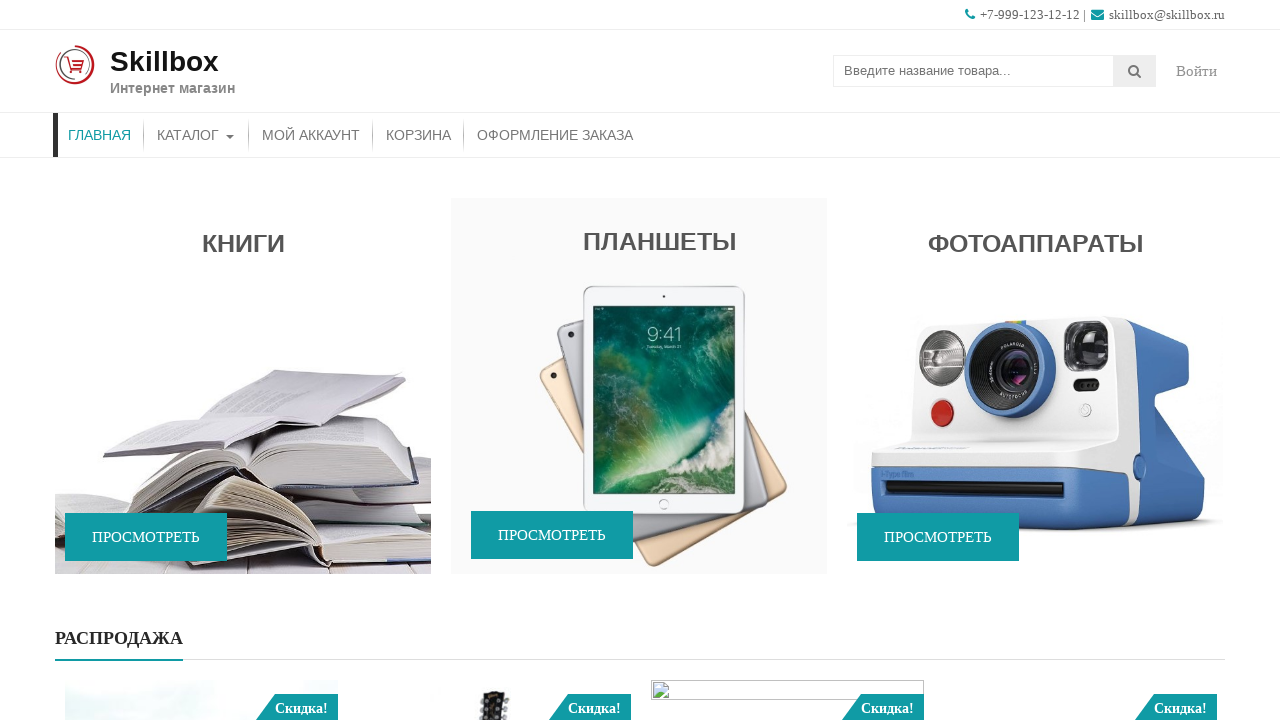

Clicked on promotional banner at (640, 360) on .promo-widget-wrap-full
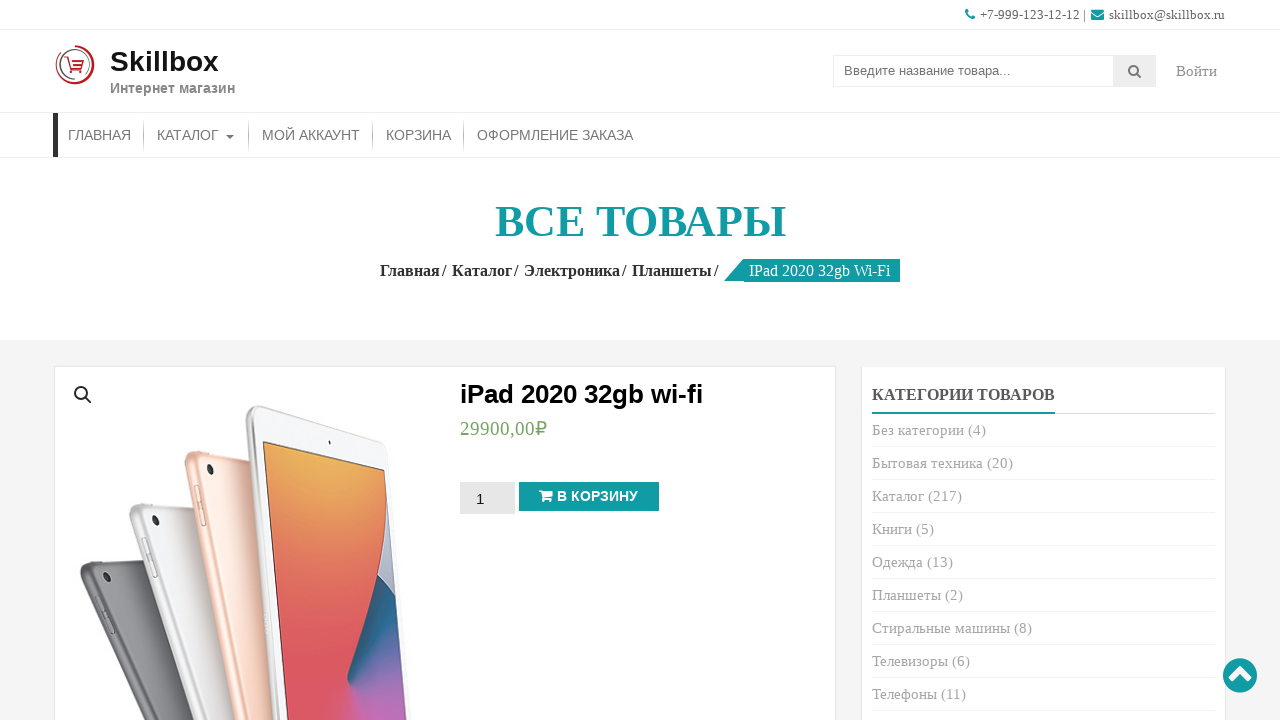

All products page loaded with entry title visible
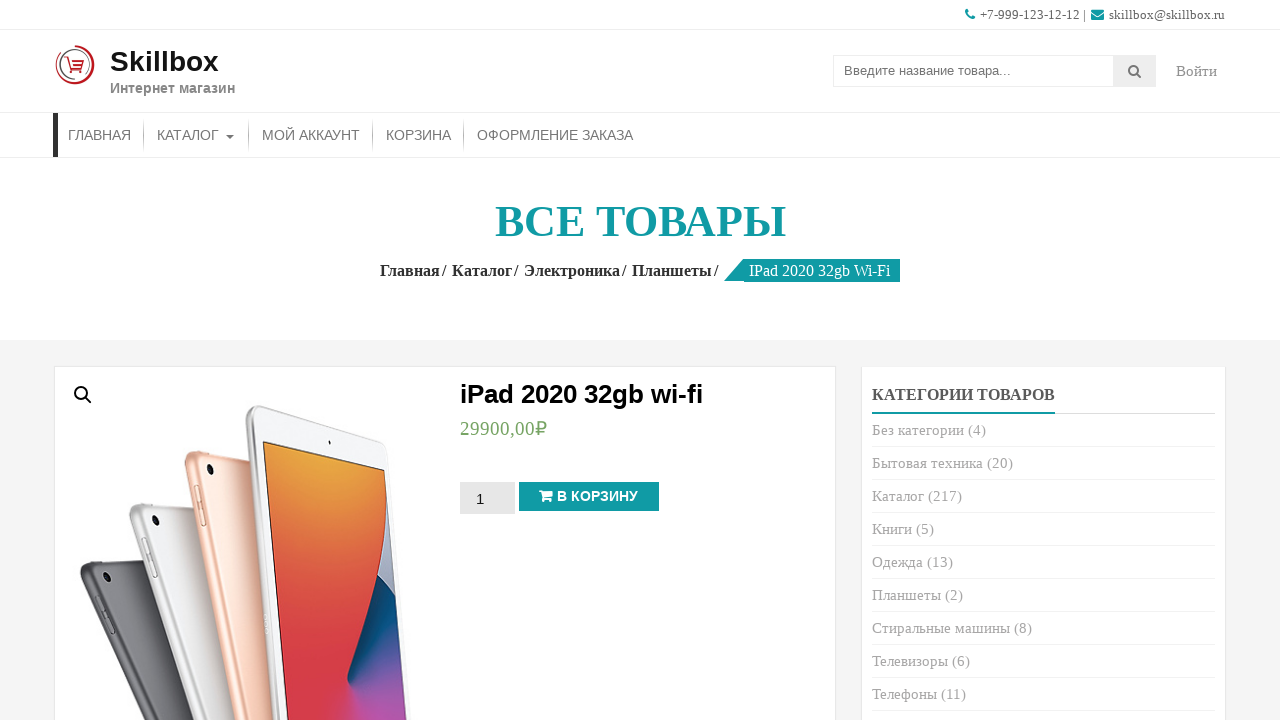

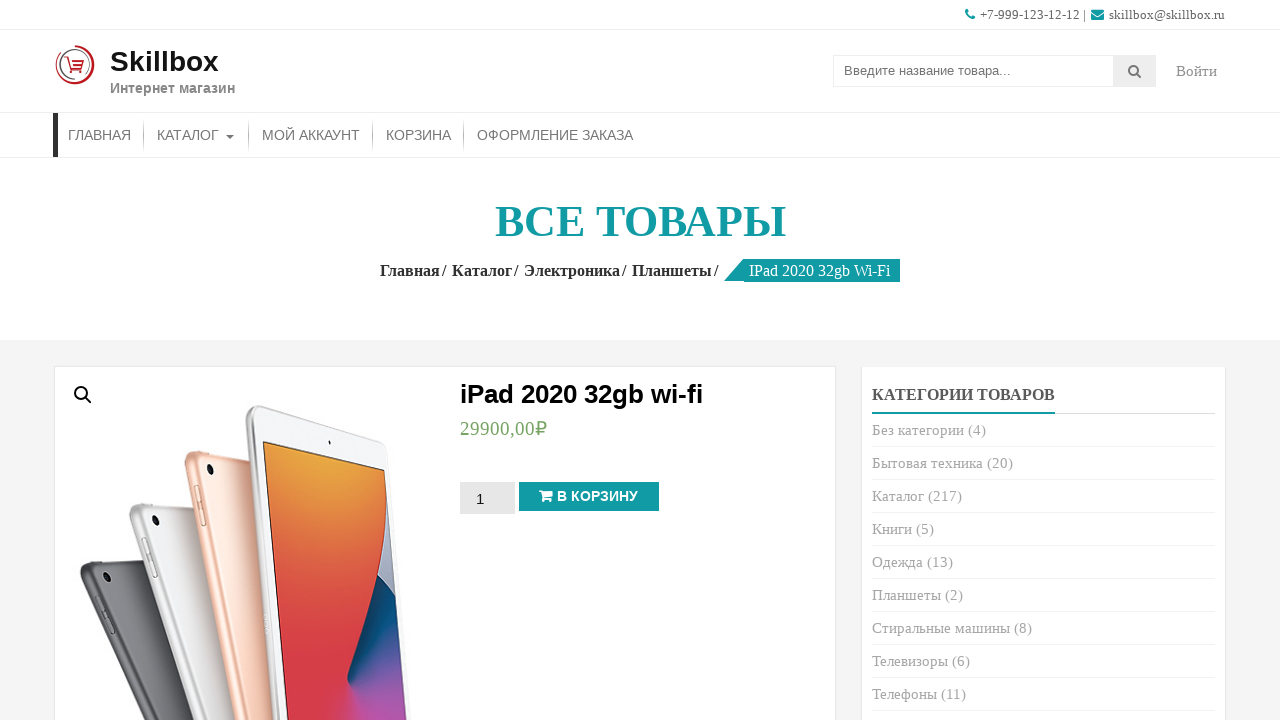